Navigates to the MegaMarket catalog page and waits for the page to fully load

Starting URL: https://megamarket.ru/catalog/

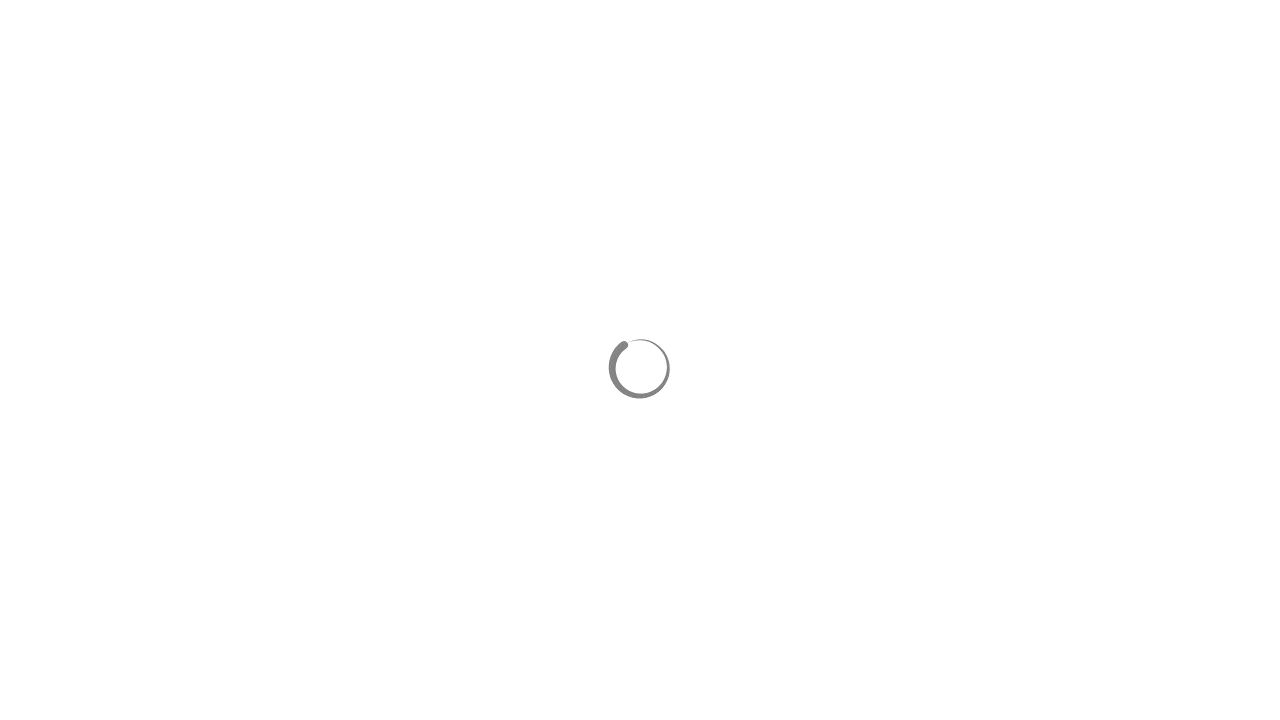

Navigated to MegaMarket catalog page and waited for DOM to load
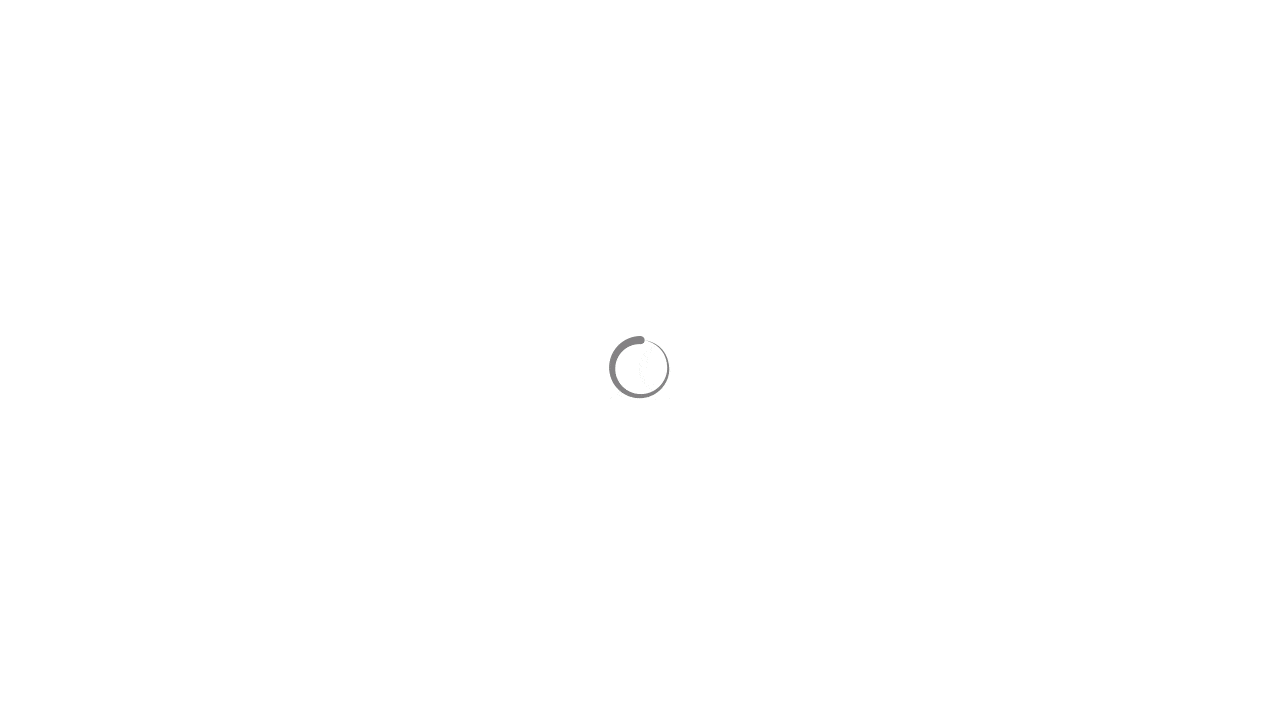

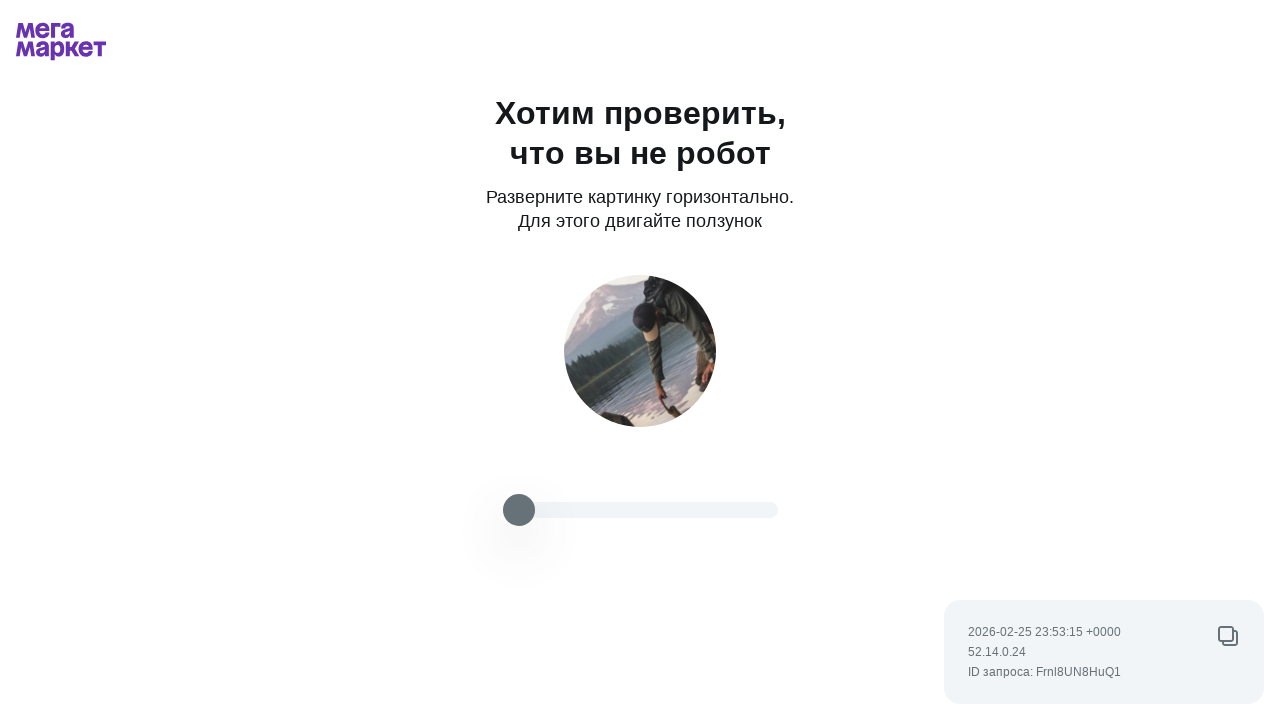